Tests a date picker form by entering a date value and pressing Enter to submit

Starting URL: https://formy-project.herokuapp.com/datepicker

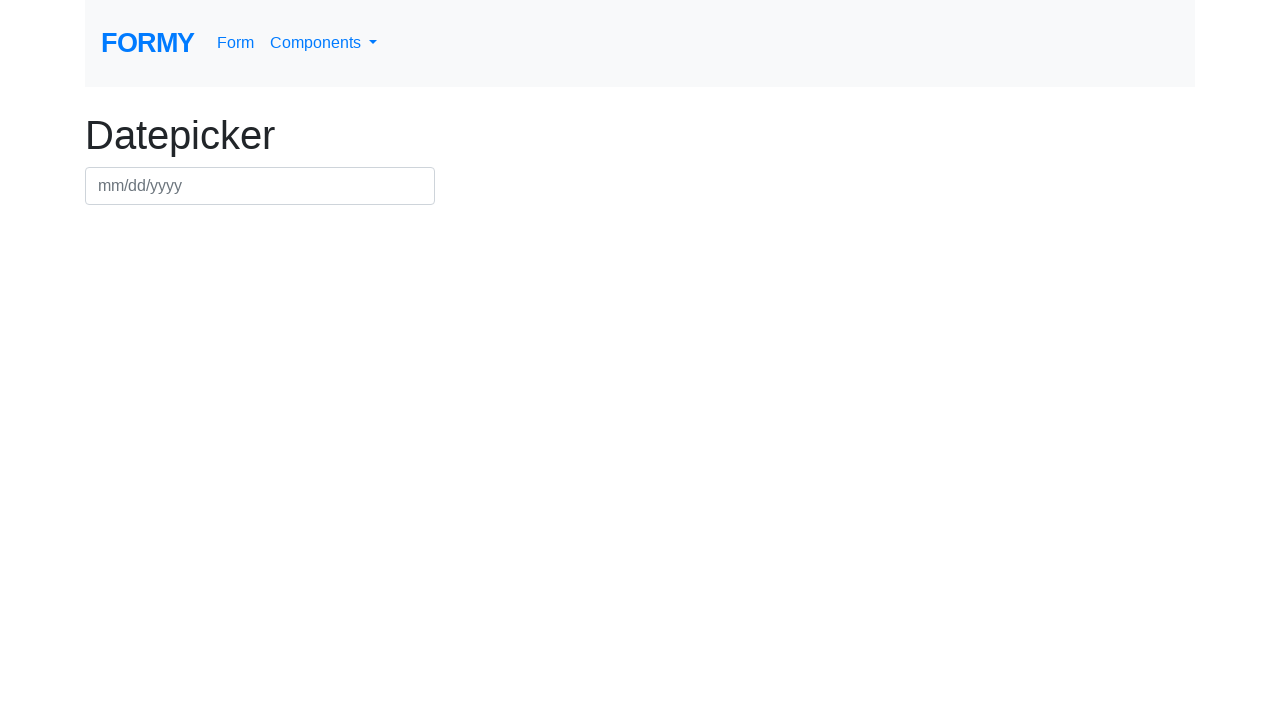

Filled datepicker field with date '03/03/2020' on #datepicker
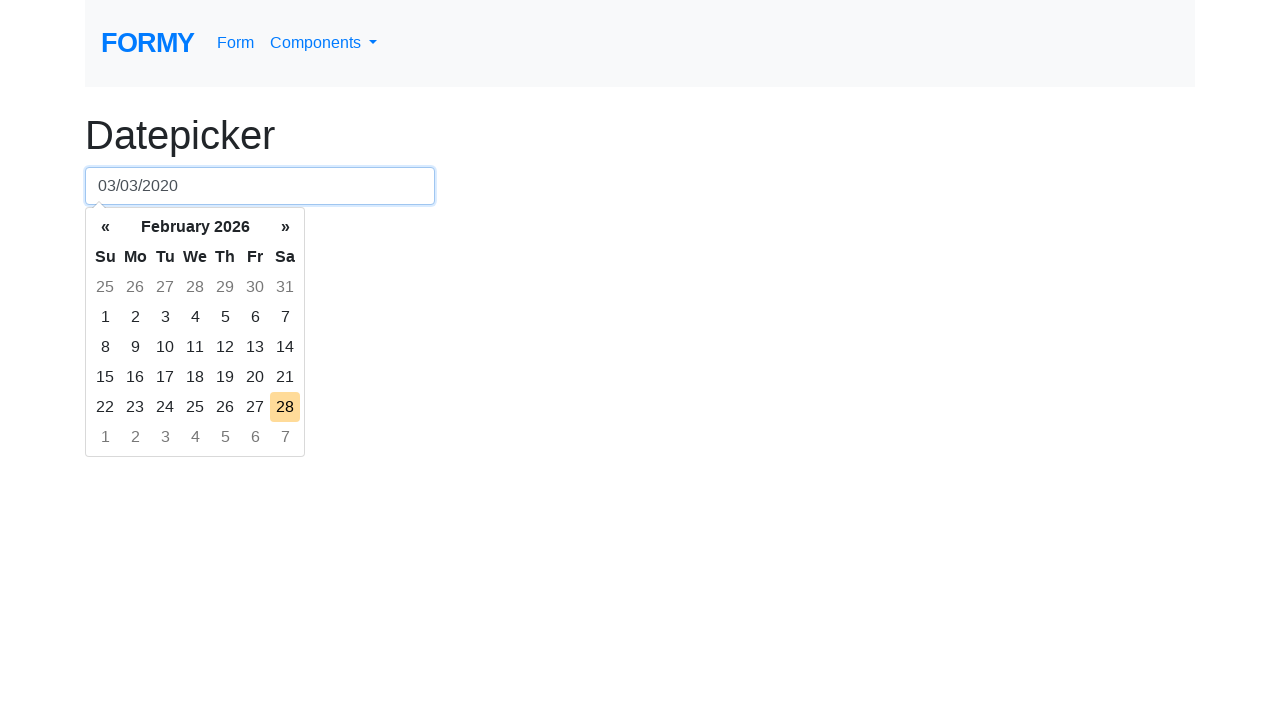

Pressed Enter to submit the date selection on #datepicker
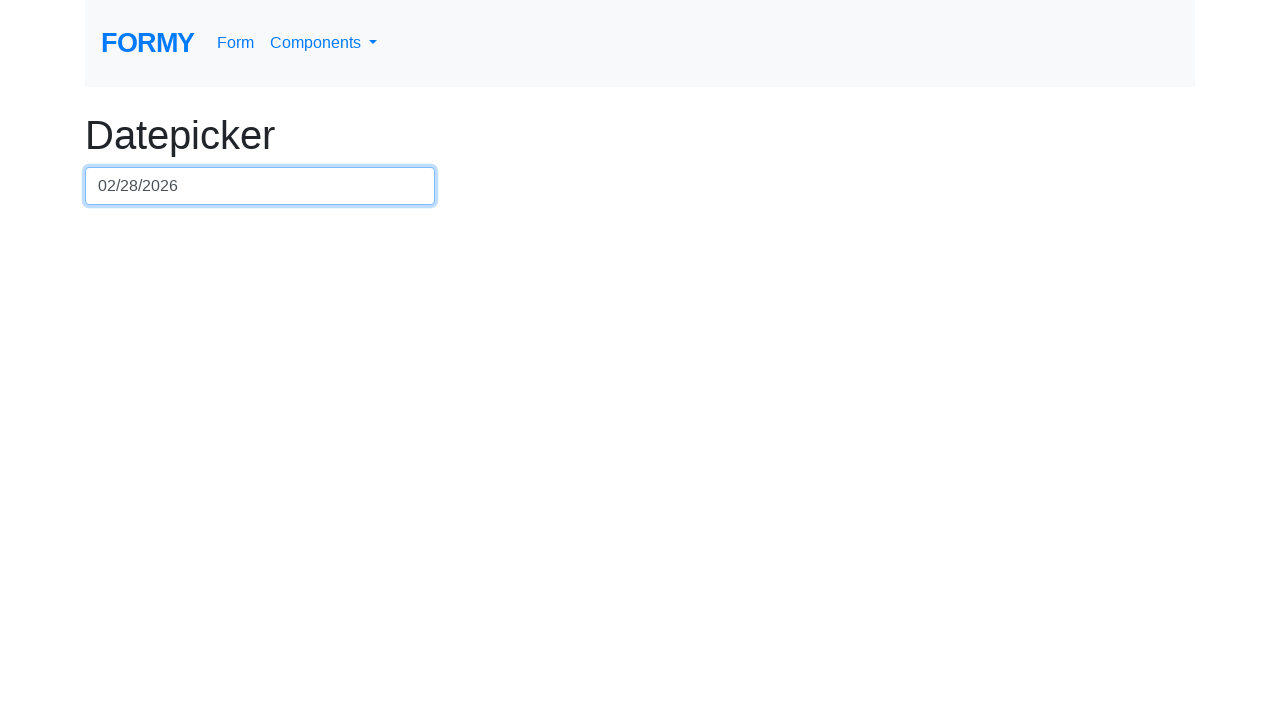

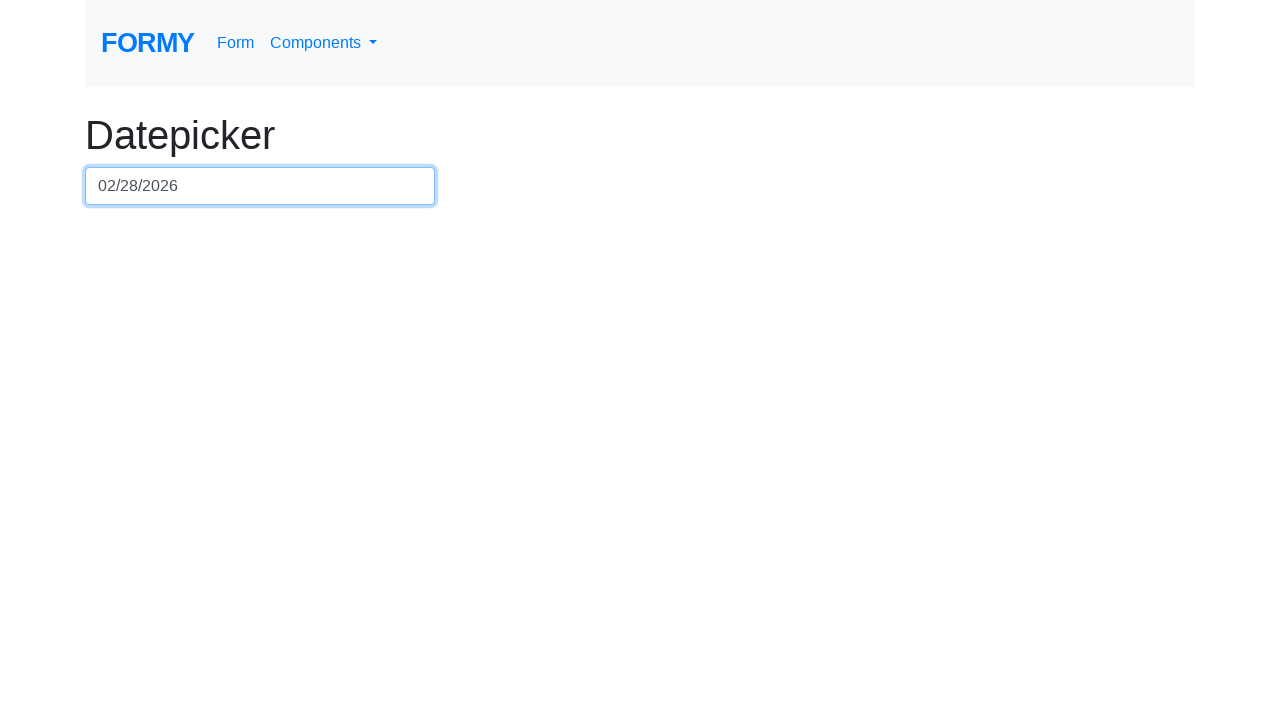